Tests customer sorting functionality by clicking on the "First Name" column header twice to verify ascending and descending sort order.

Starting URL: https://www.globalsqa.com/angularJs-protractor/BankingProject/#/manager

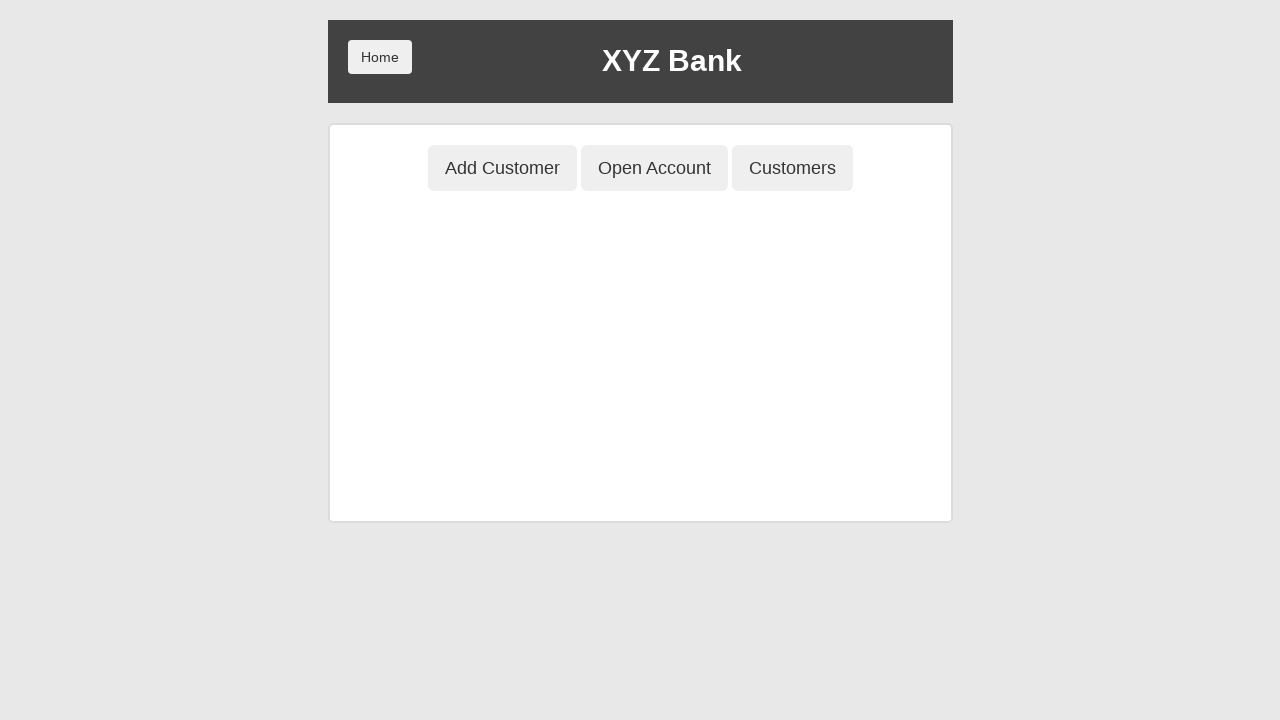

Clicked on Customers button to navigate to customer list at (792, 168) on button[ng-class='btnClass3']
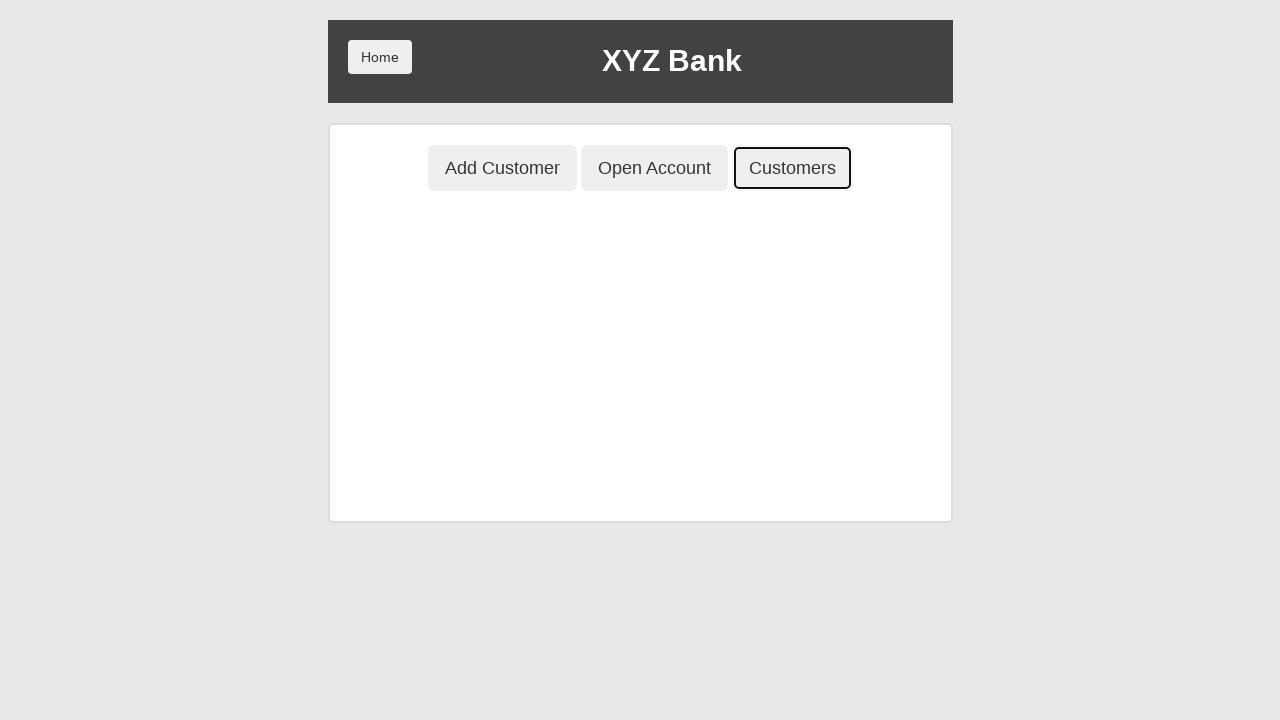

Customer table loaded successfully
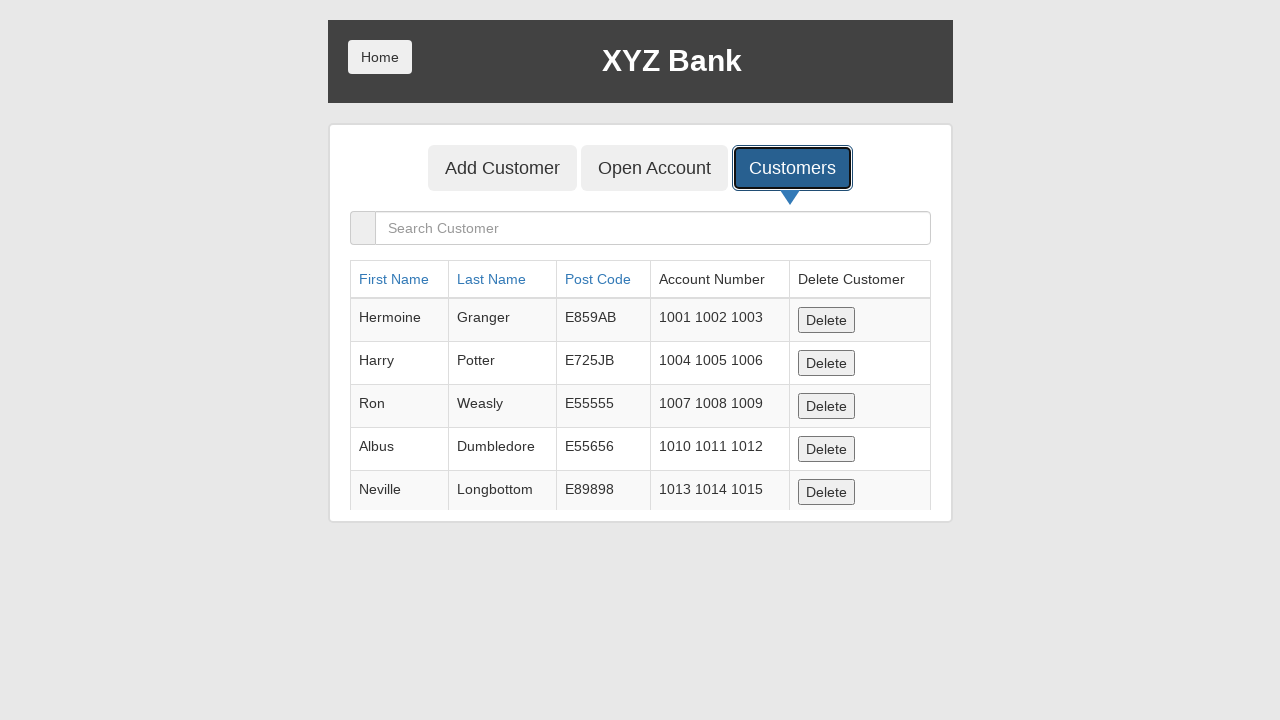

Clicked on First Name column header to sort customers in ascending order at (394, 279) on a[ng-click="sortType = 'fName'; sortReverse = !sortReverse"]
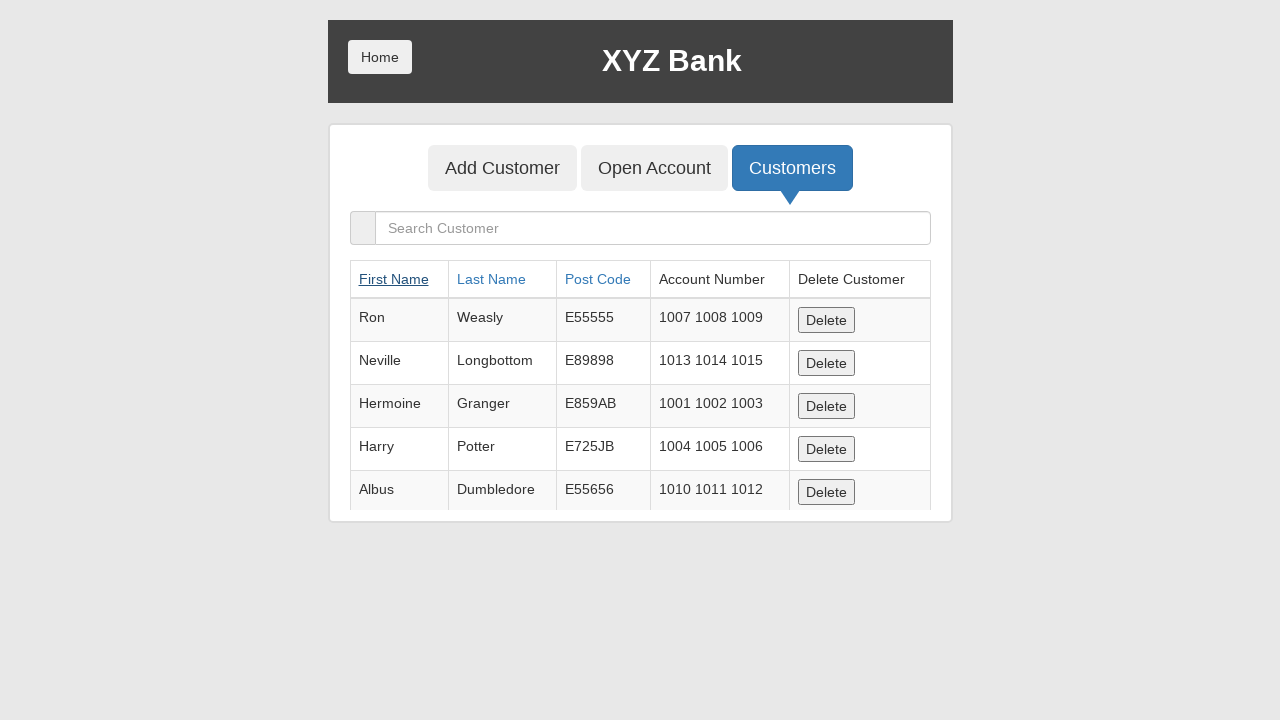

Waited for ascending sort to apply
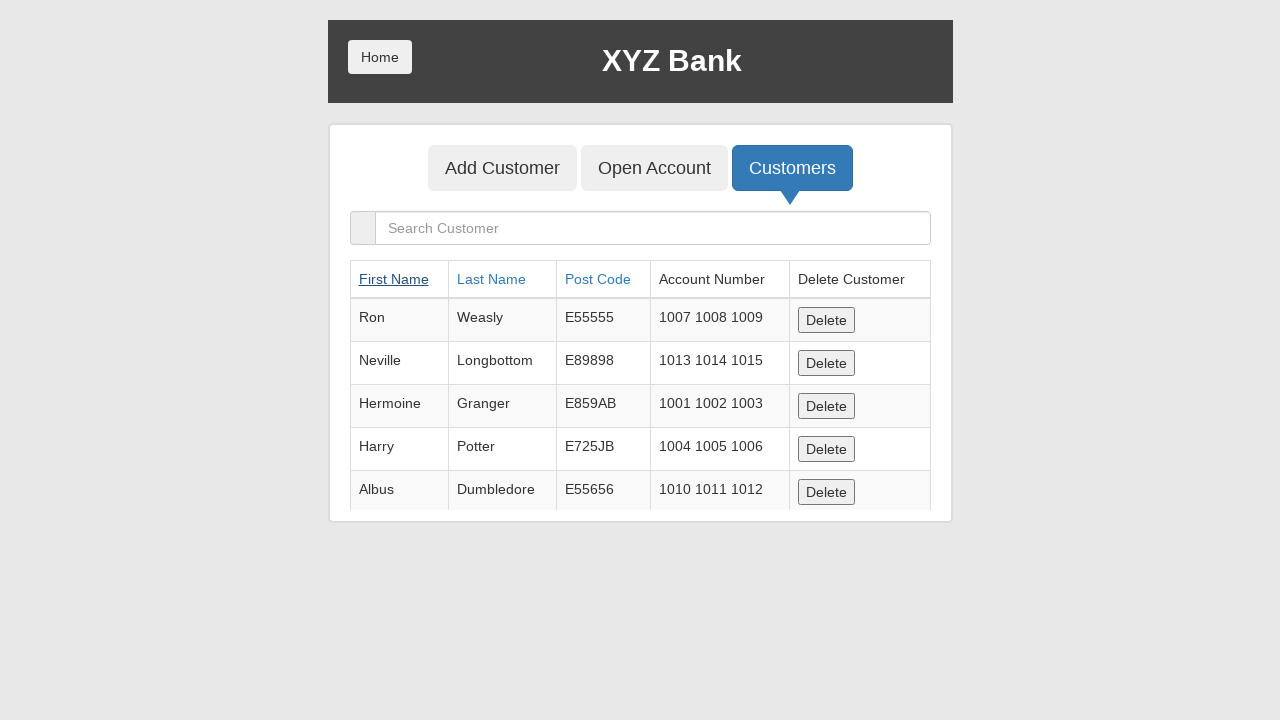

Clicked on First Name column header again to sort customers in descending order at (394, 279) on a[ng-click="sortType = 'fName'; sortReverse = !sortReverse"]
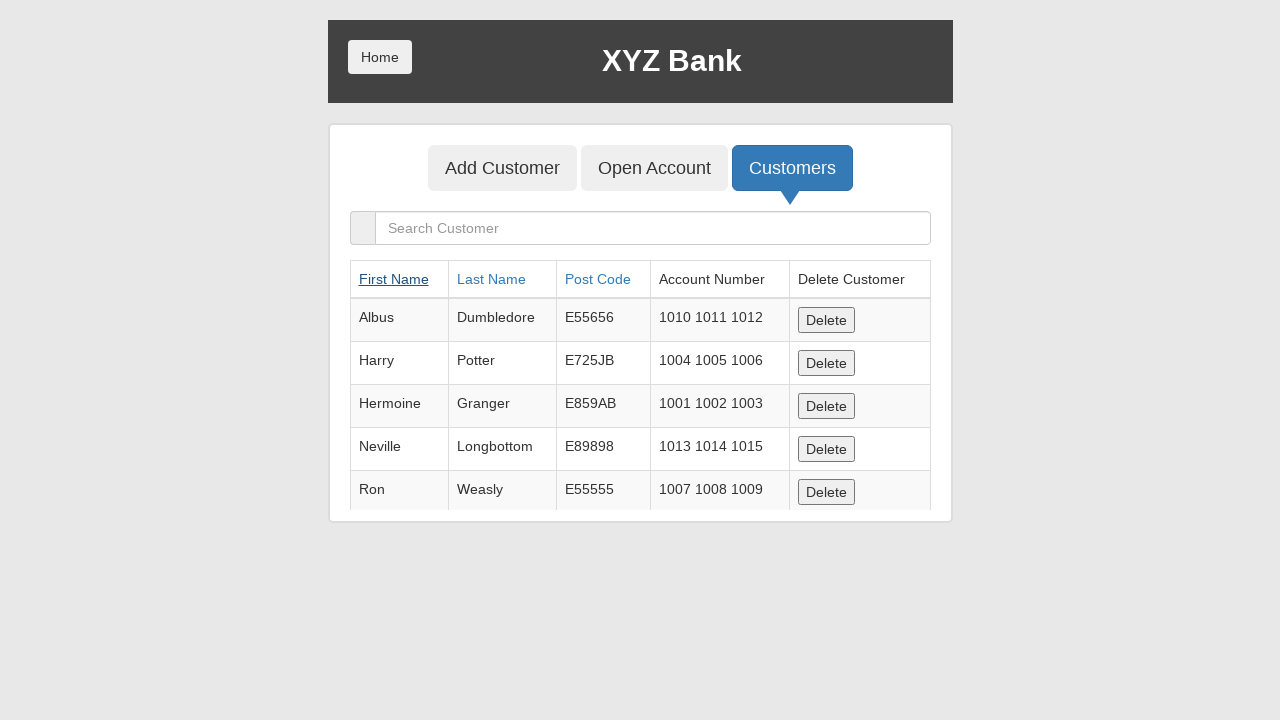

Waited for descending sort to apply
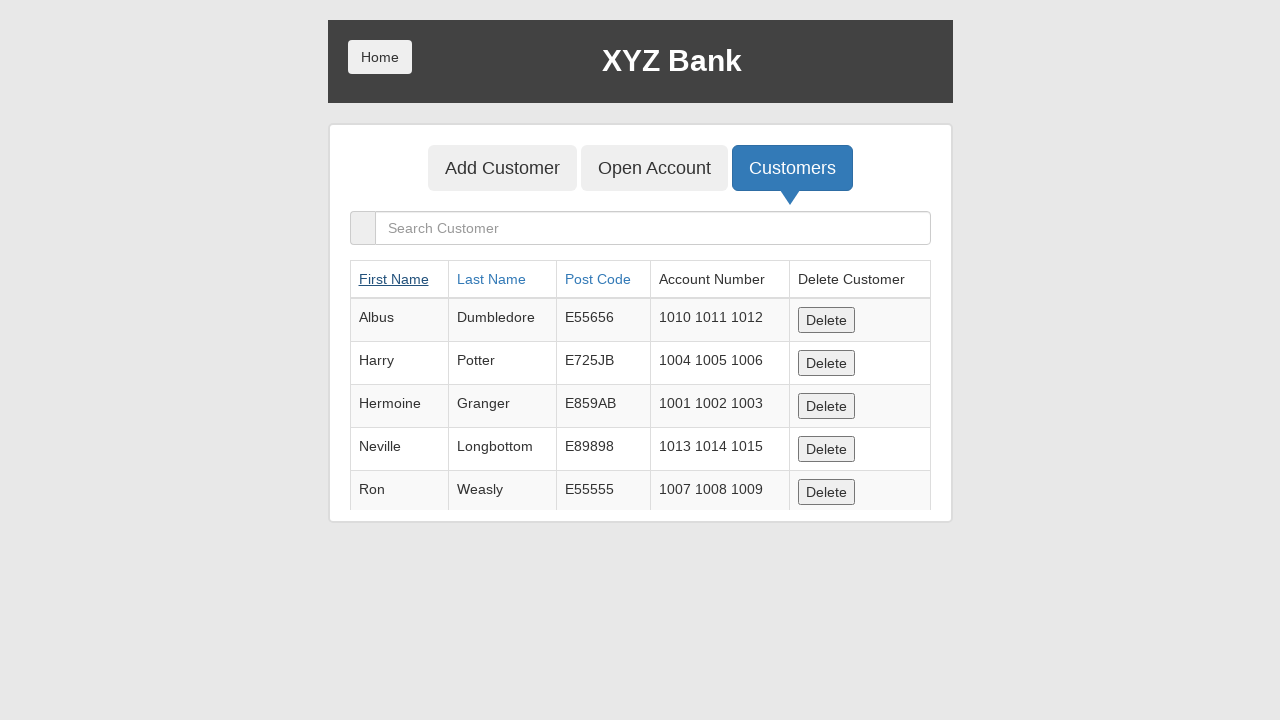

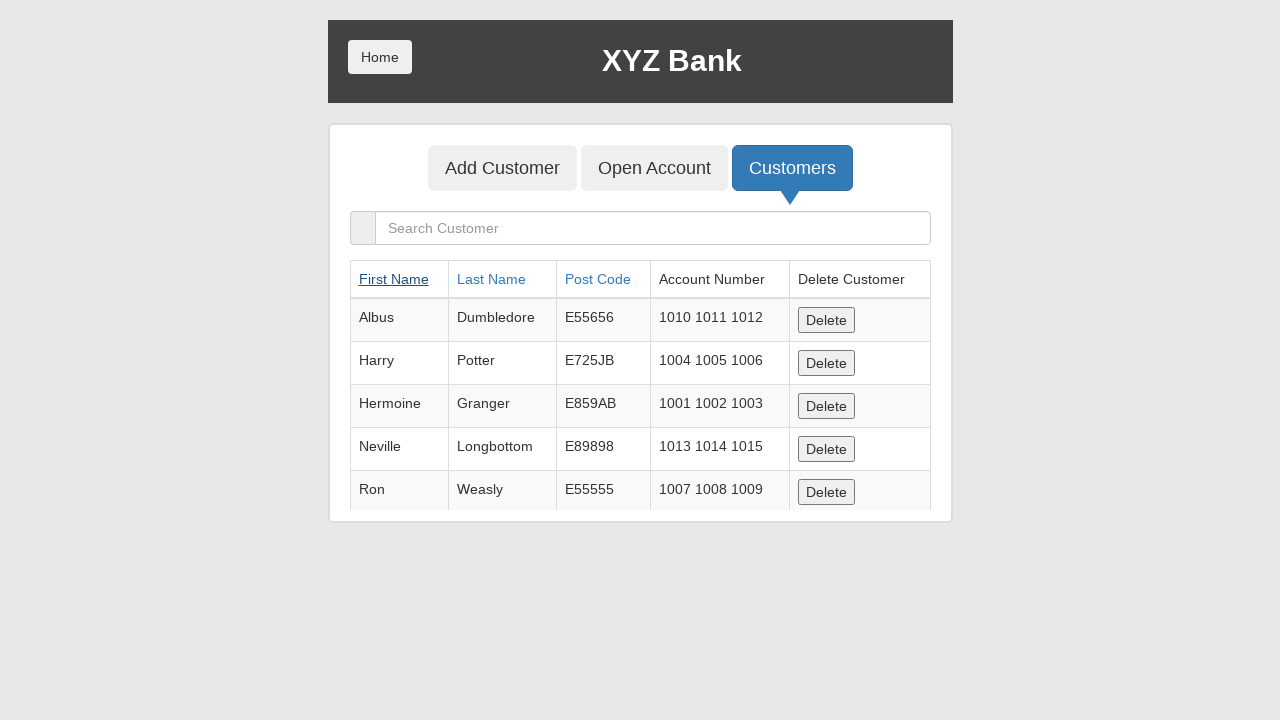